Tests hexadecimal to other base conversions by inputting FF in hex and verifying it converts correctly to binary, octal, decimal, and hexadecimal.

Starting URL: https://www.001236.xyz/en/base

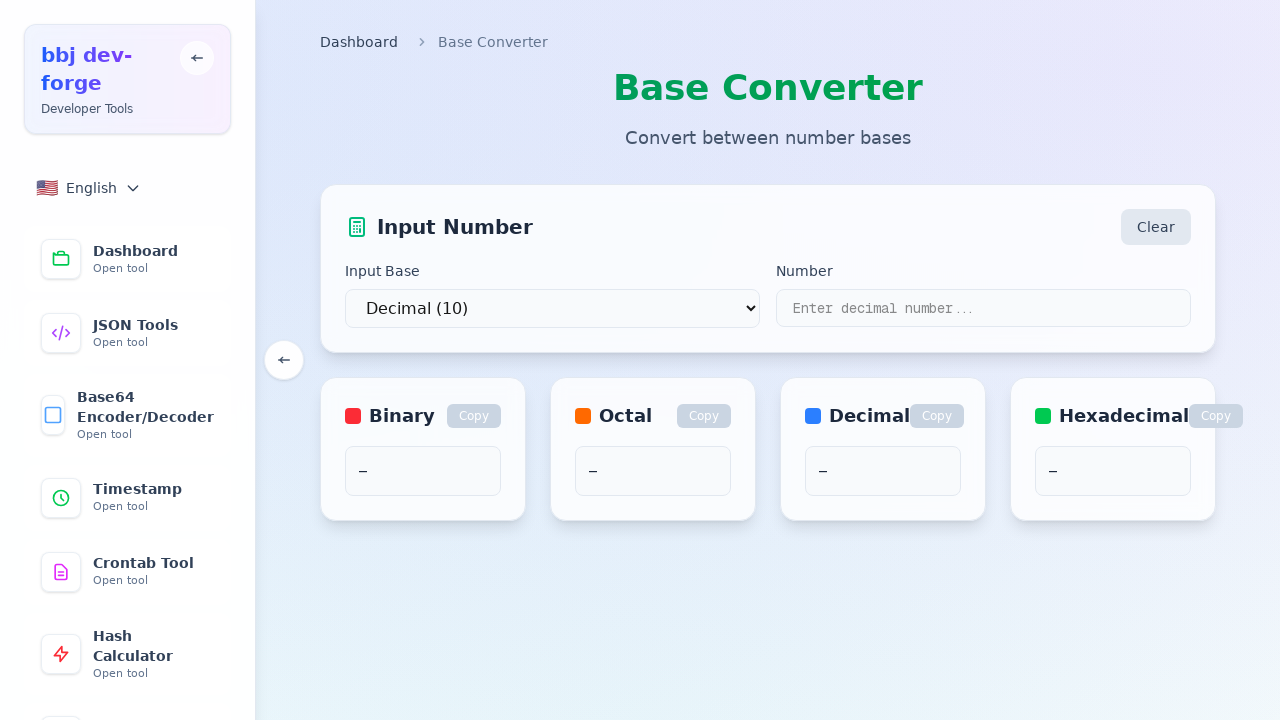

Selected hexadecimal (base 16) from dropdown on select
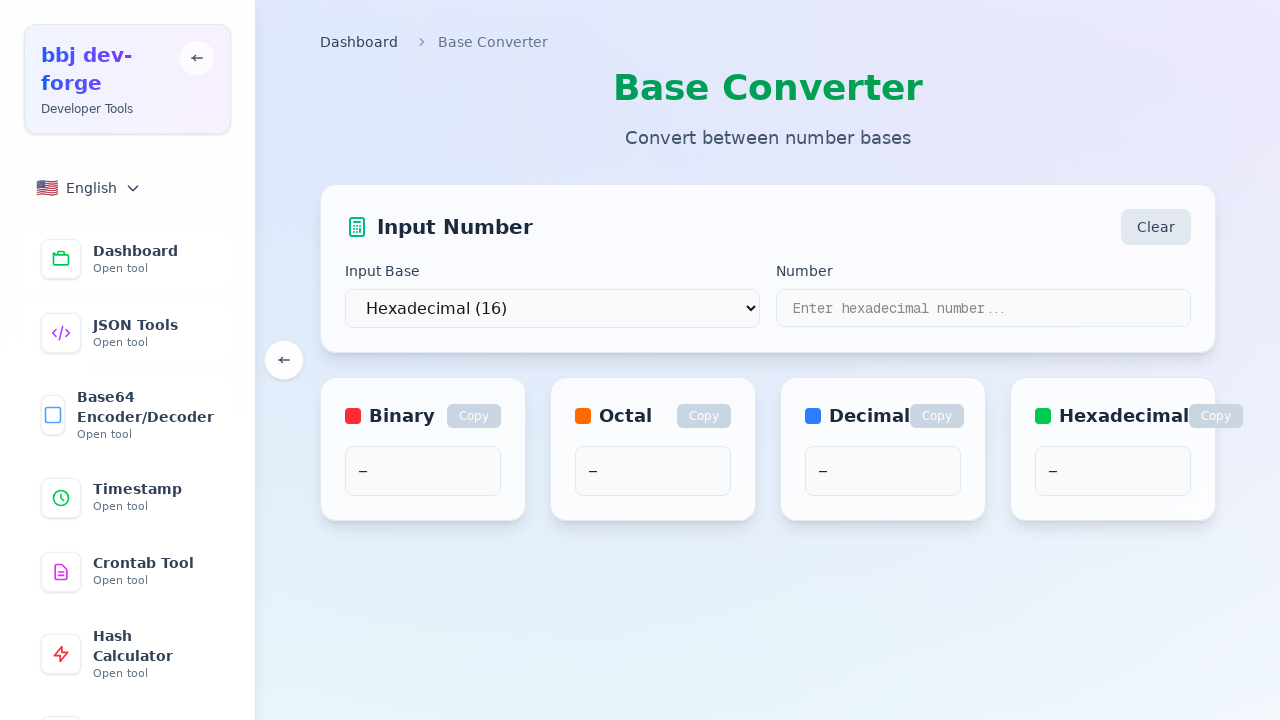

Entered 'FF' in the hexadecimal input field on input[type="text"]
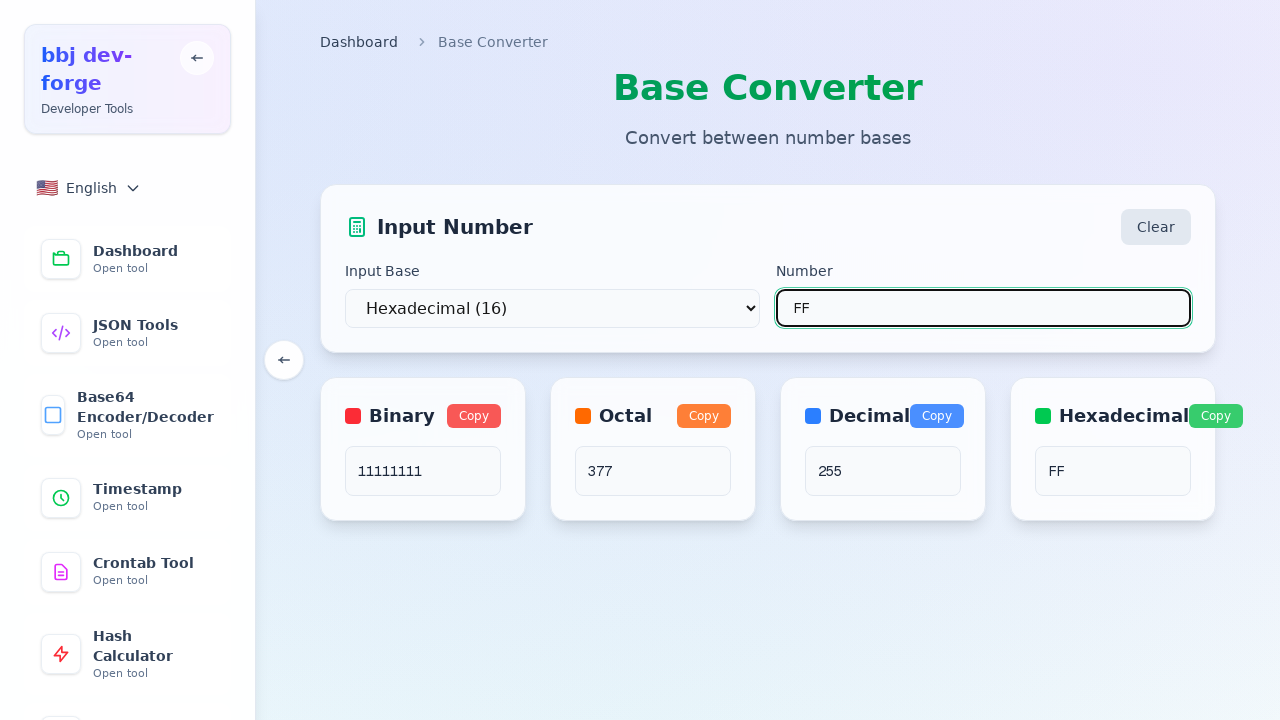

Waited 500ms for conversion to complete
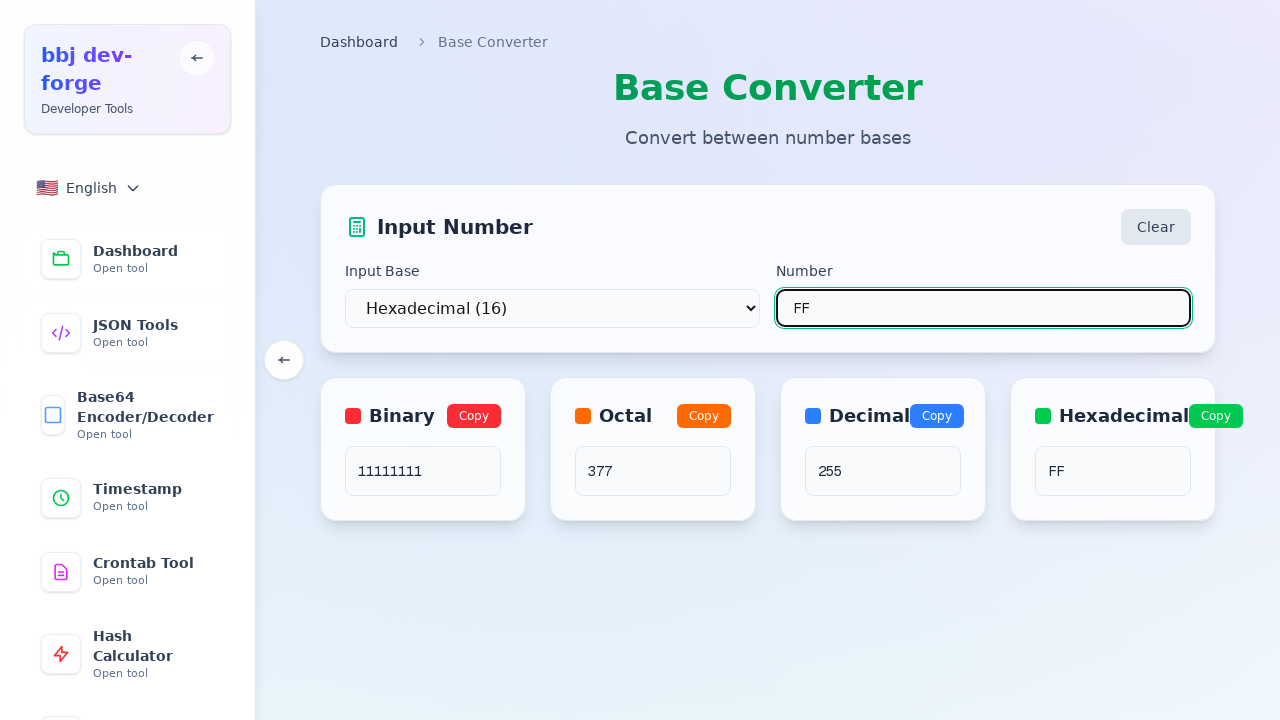

Verified binary conversion: FF = 11111111
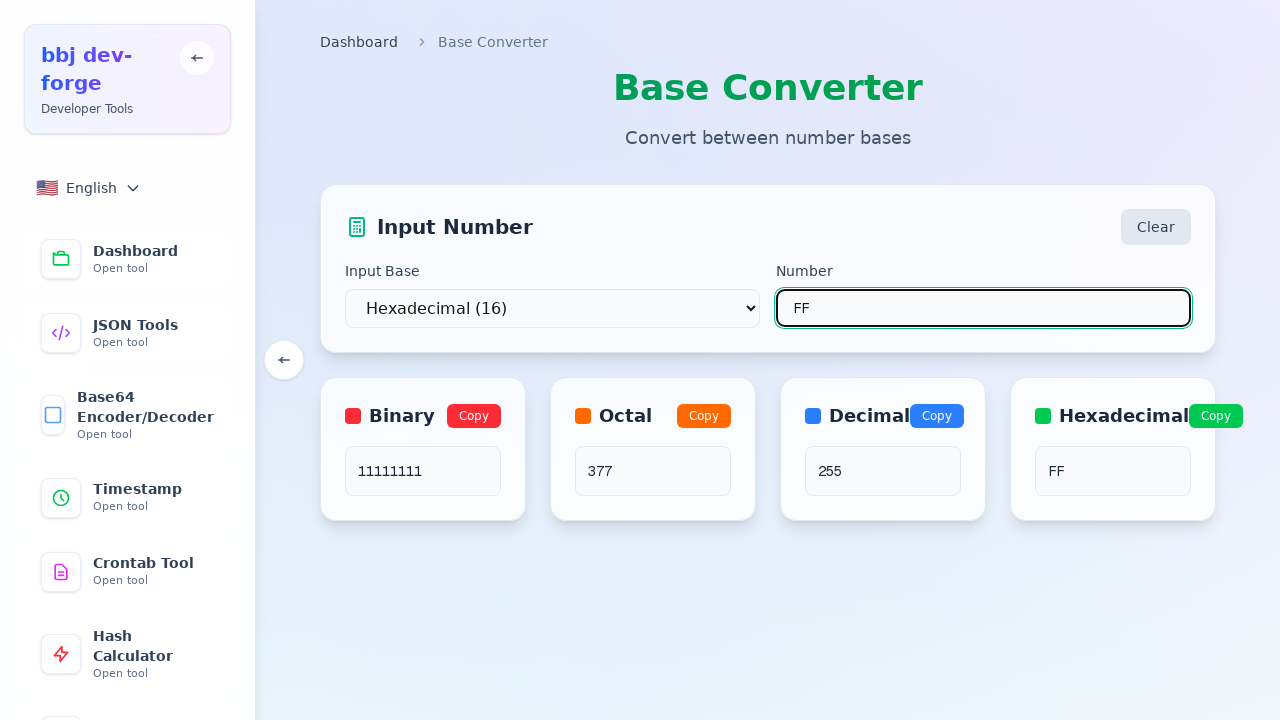

Verified octal conversion: FF = 377
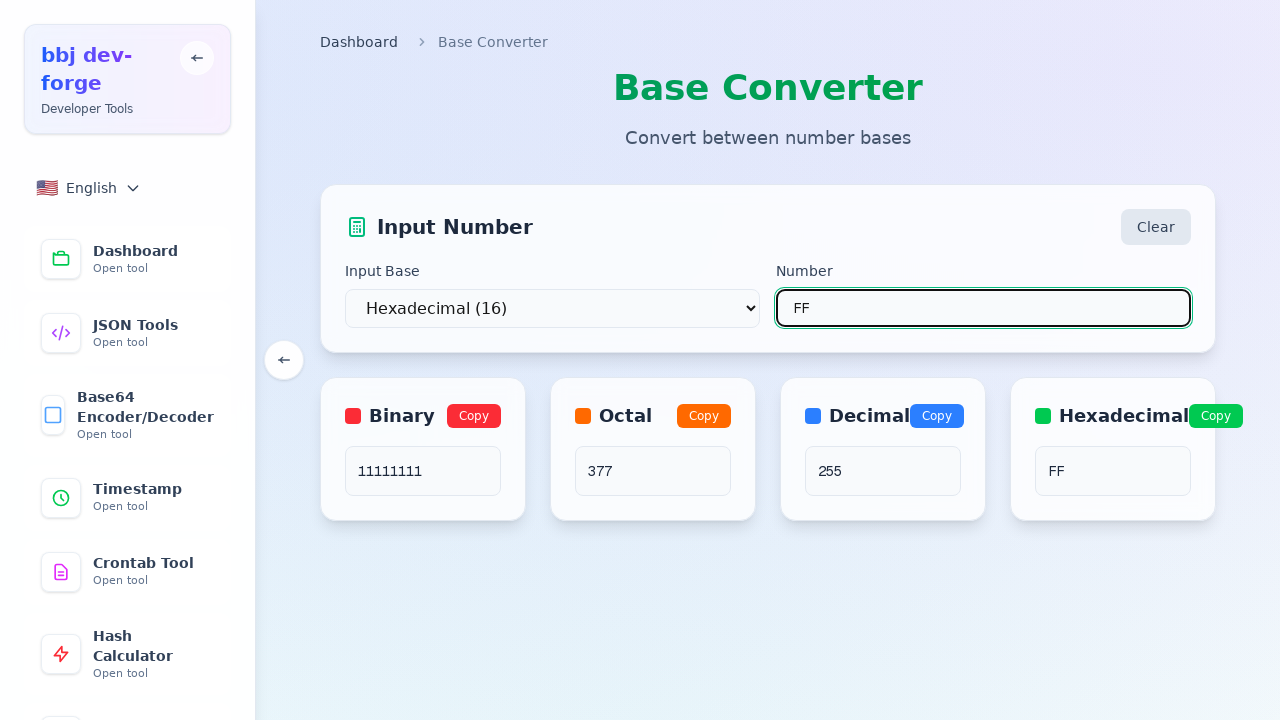

Verified decimal conversion: FF = 255
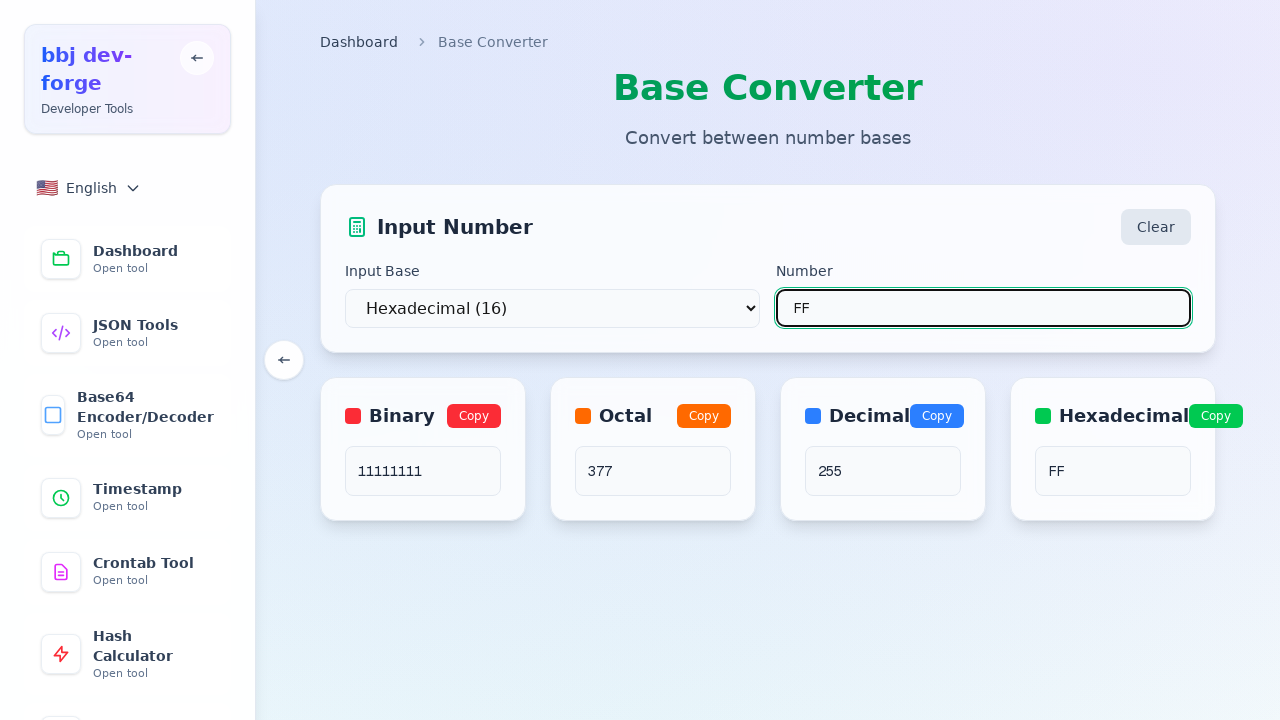

Verified hexadecimal result remains: FF
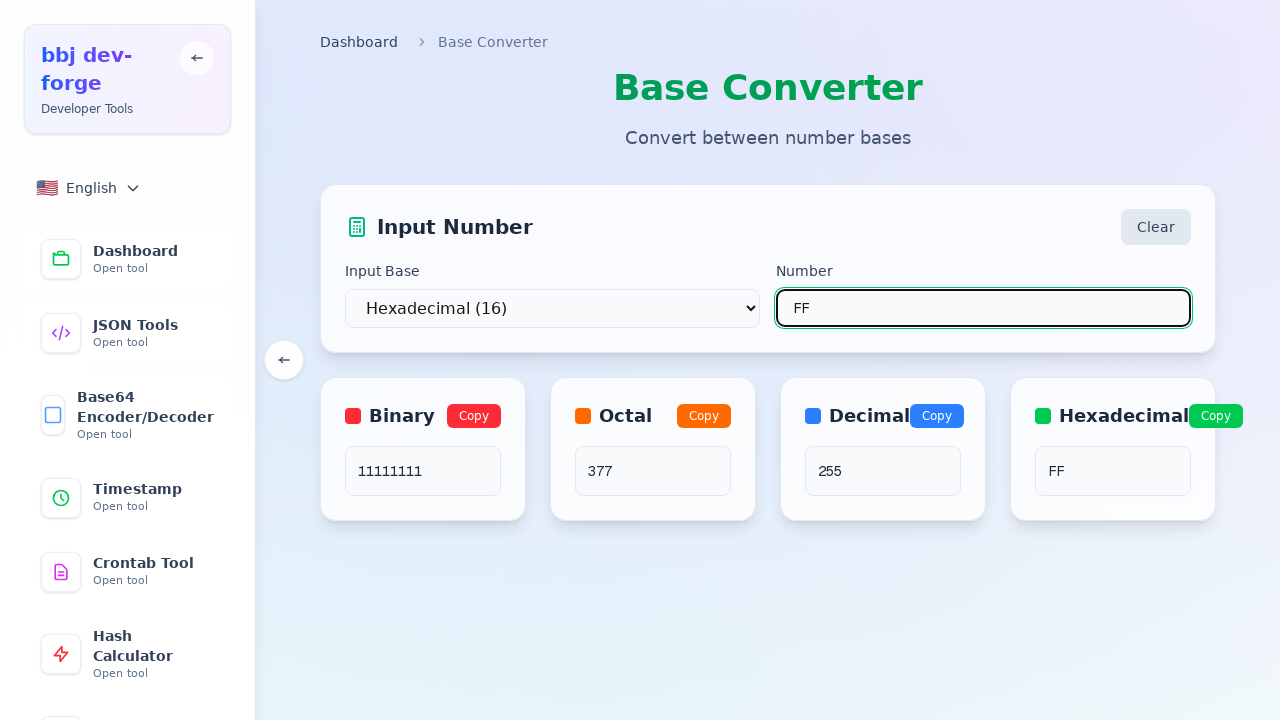

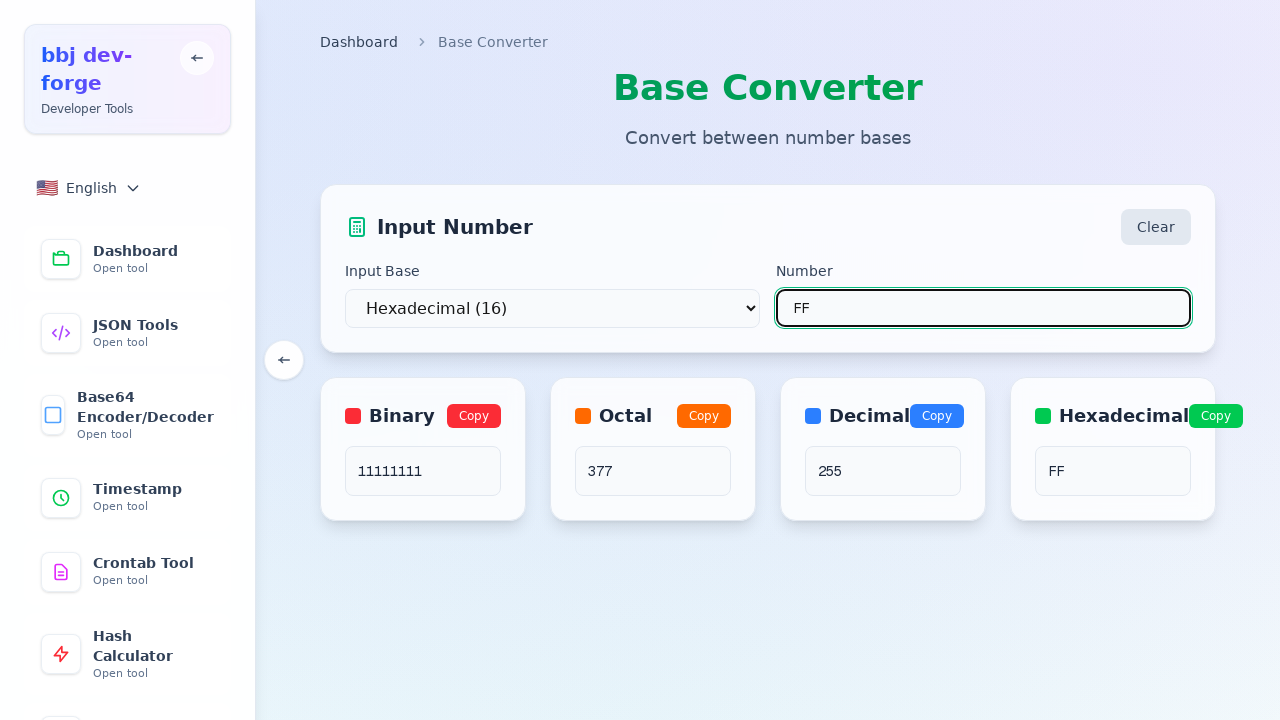